Tests the forgot password functionality by submitting an email address and verifying the confirmation alert appears

Starting URL: https://practice.expandtesting.com/forgot-password

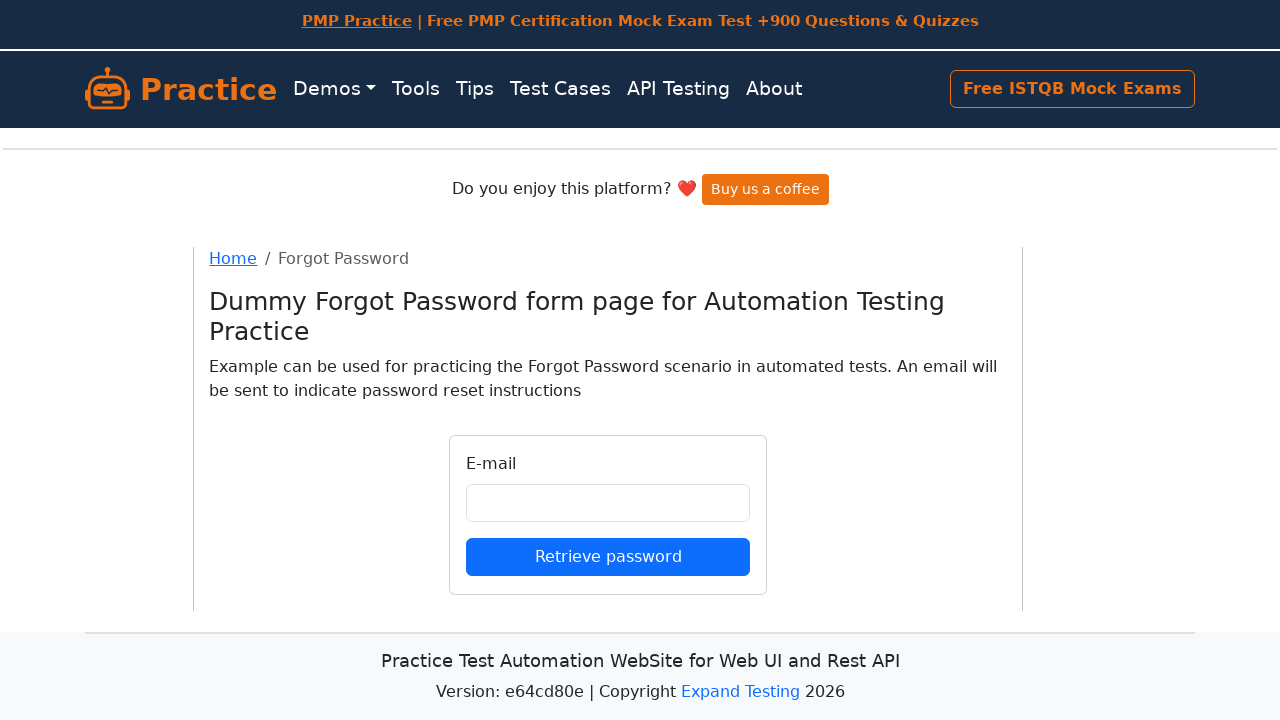

Filled email field with 'test@gmail.com' on #email
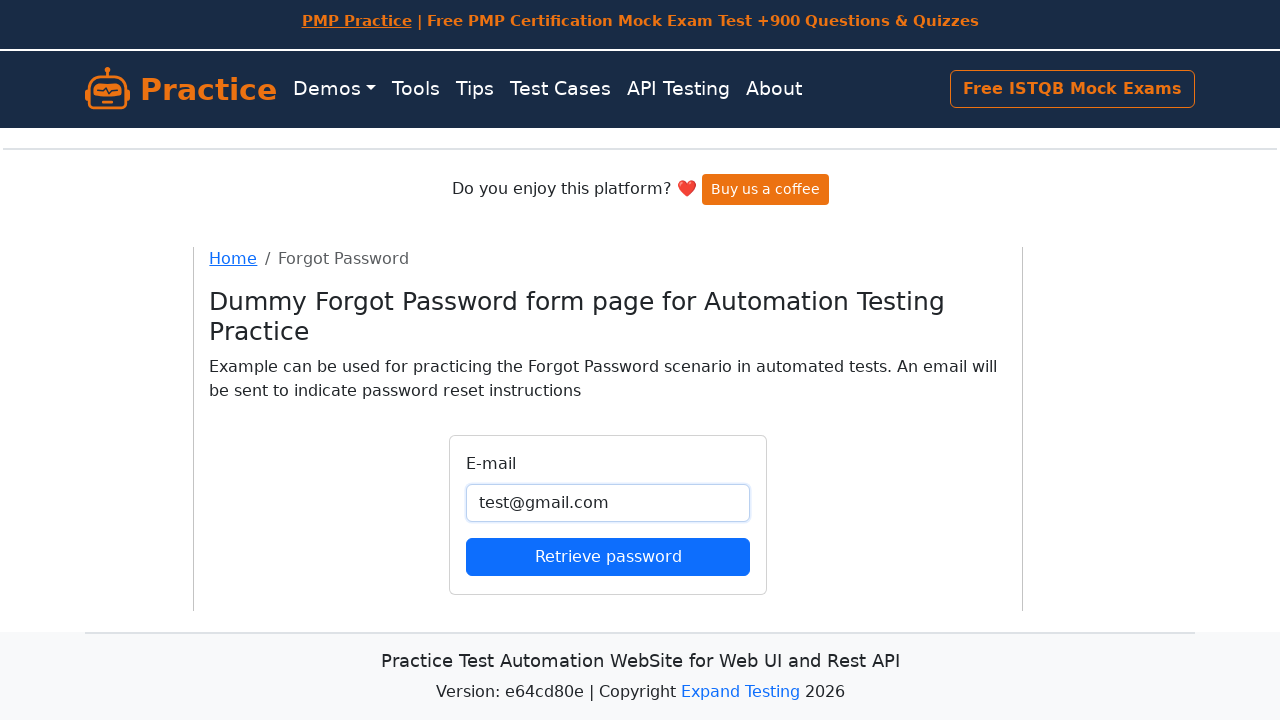

Clicked submit button to retrieve password at (608, 556) on button[type='submit']
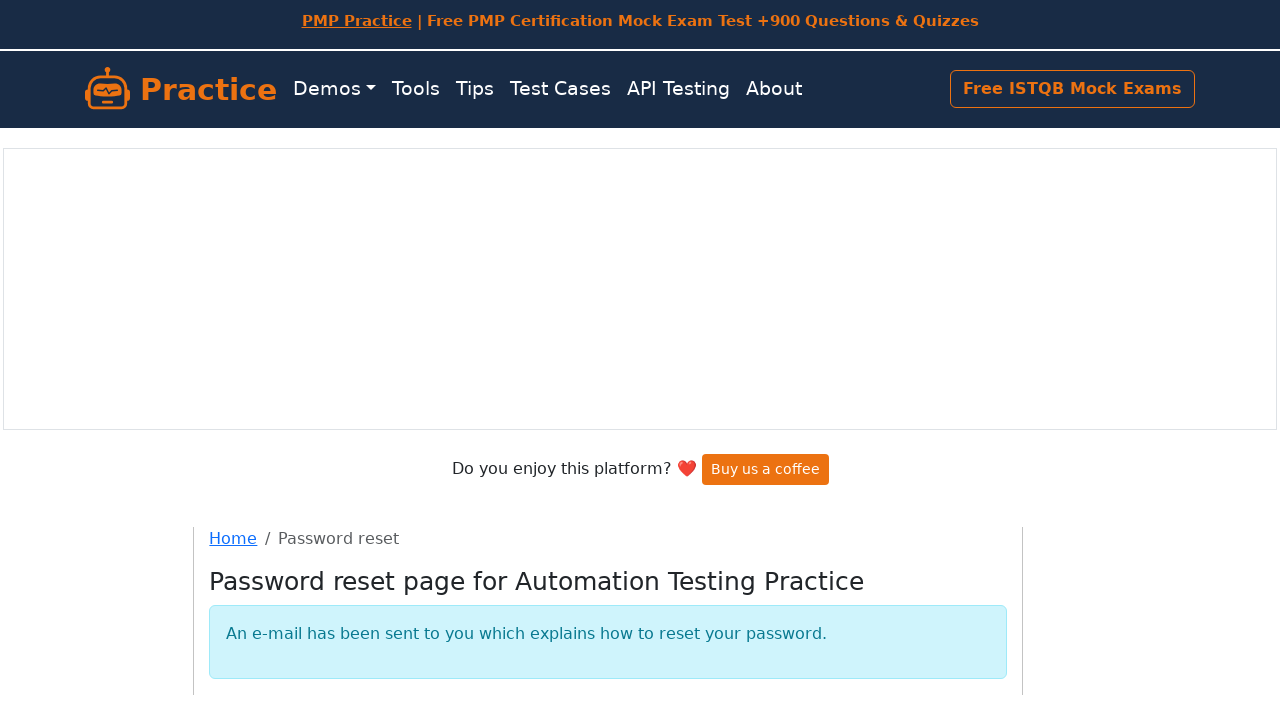

Confirmation alert appeared
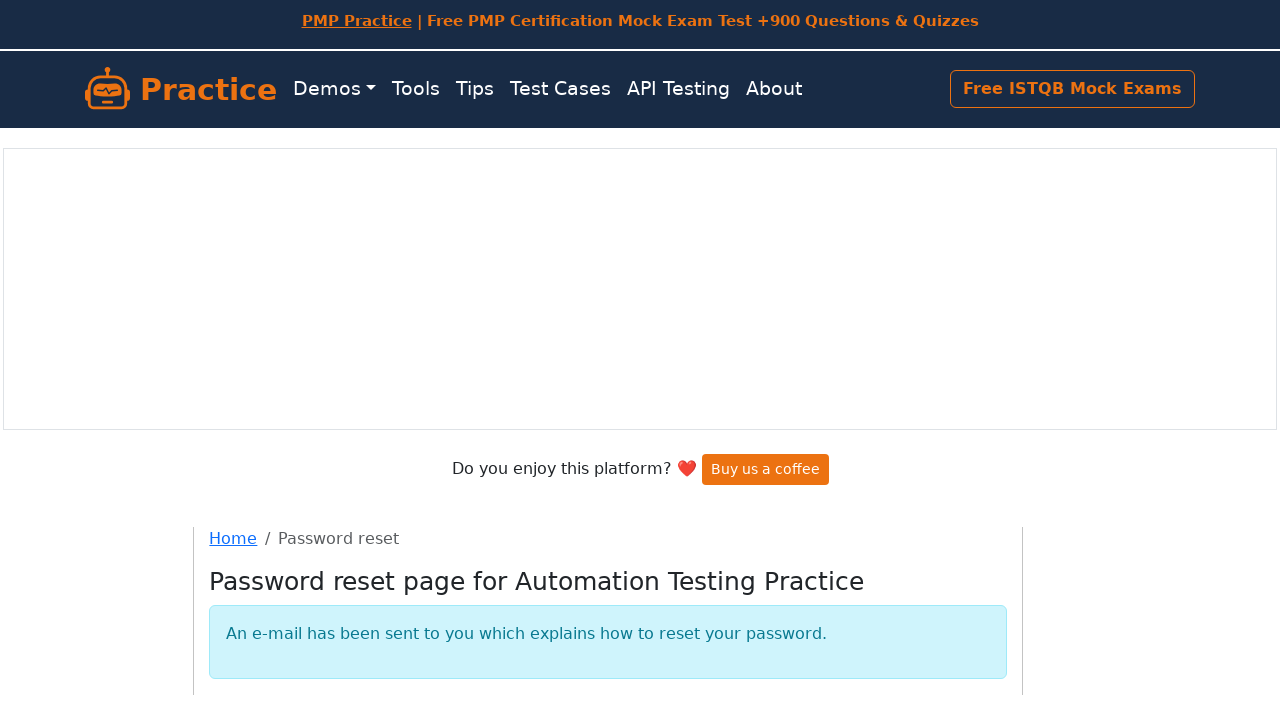

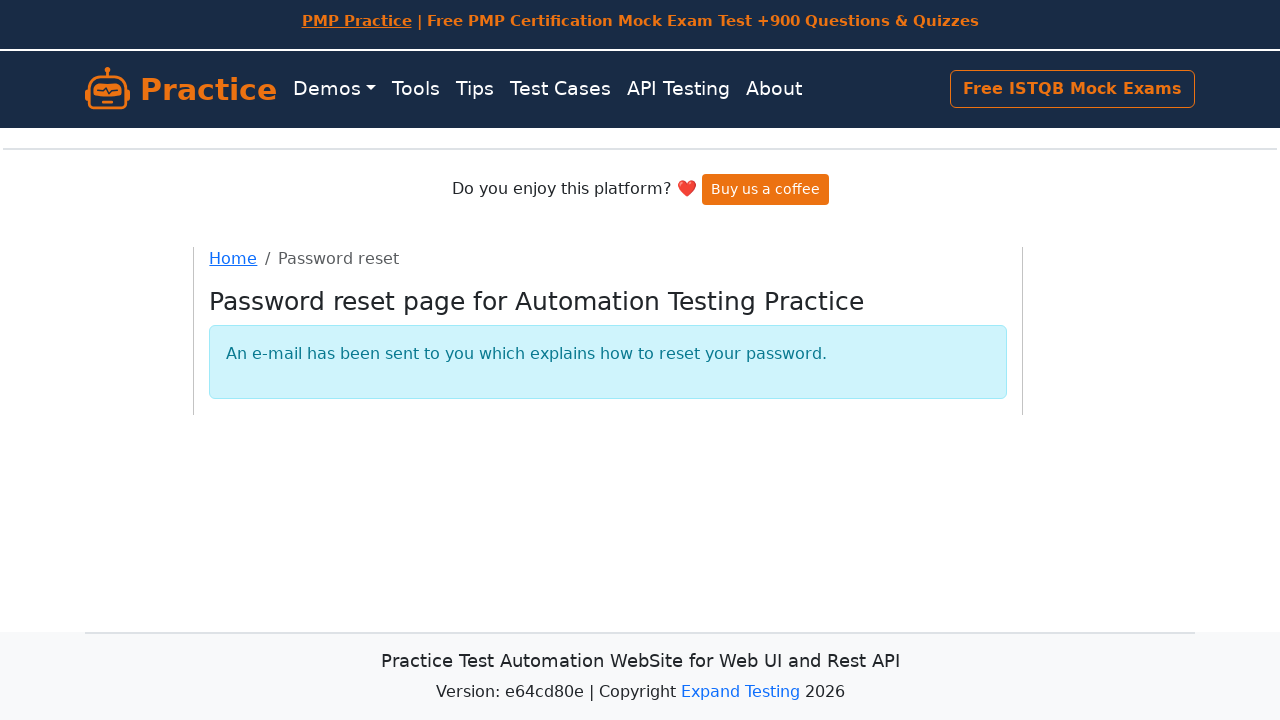